Tests file upload functionality by uploading a text file and verifying the success message appears

Starting URL: http://the-internet.herokuapp.com/upload

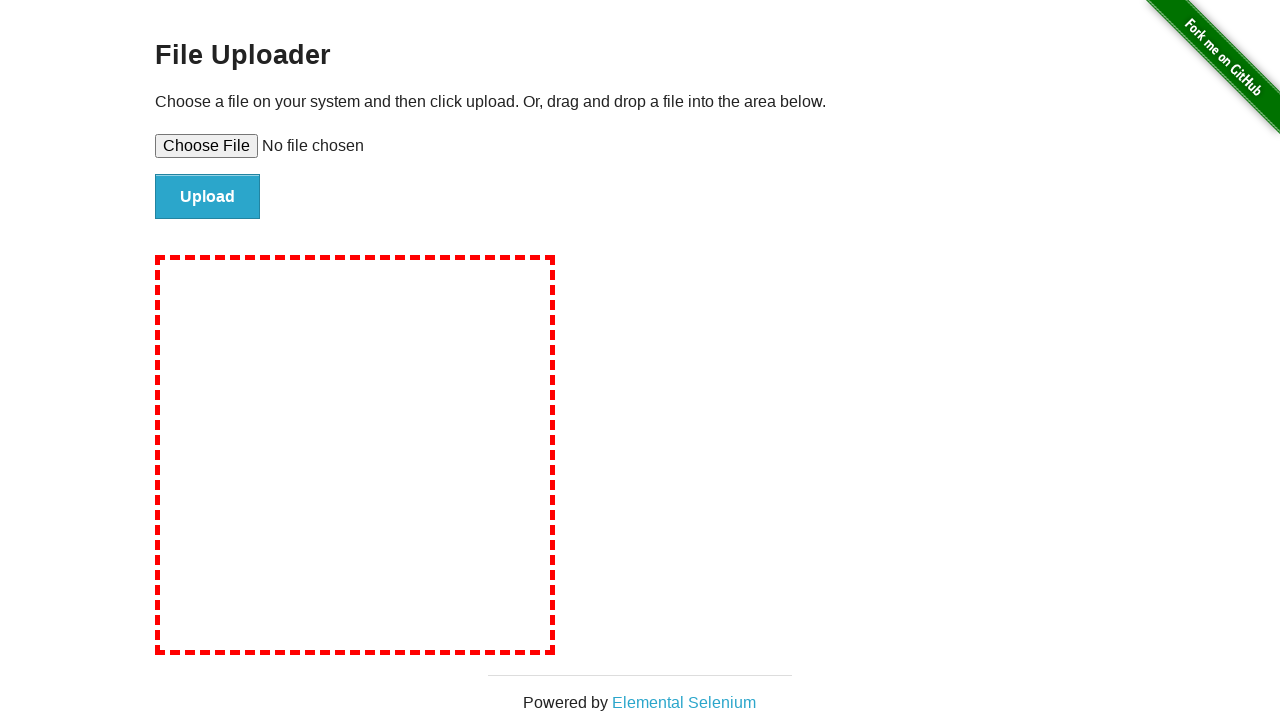

Set input file with test file '37_0101_name.txt' containing 'My description'
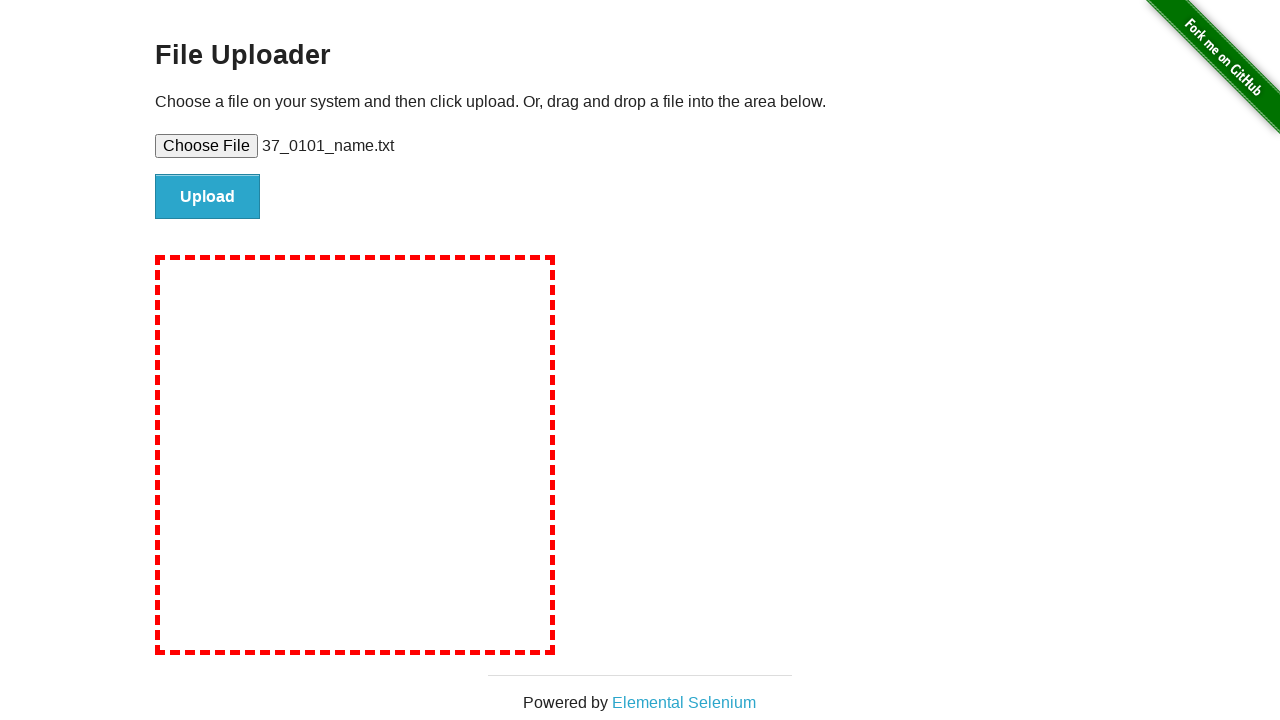

Clicked file submit button at (208, 197) on xpath=//input[@id='file-submit']
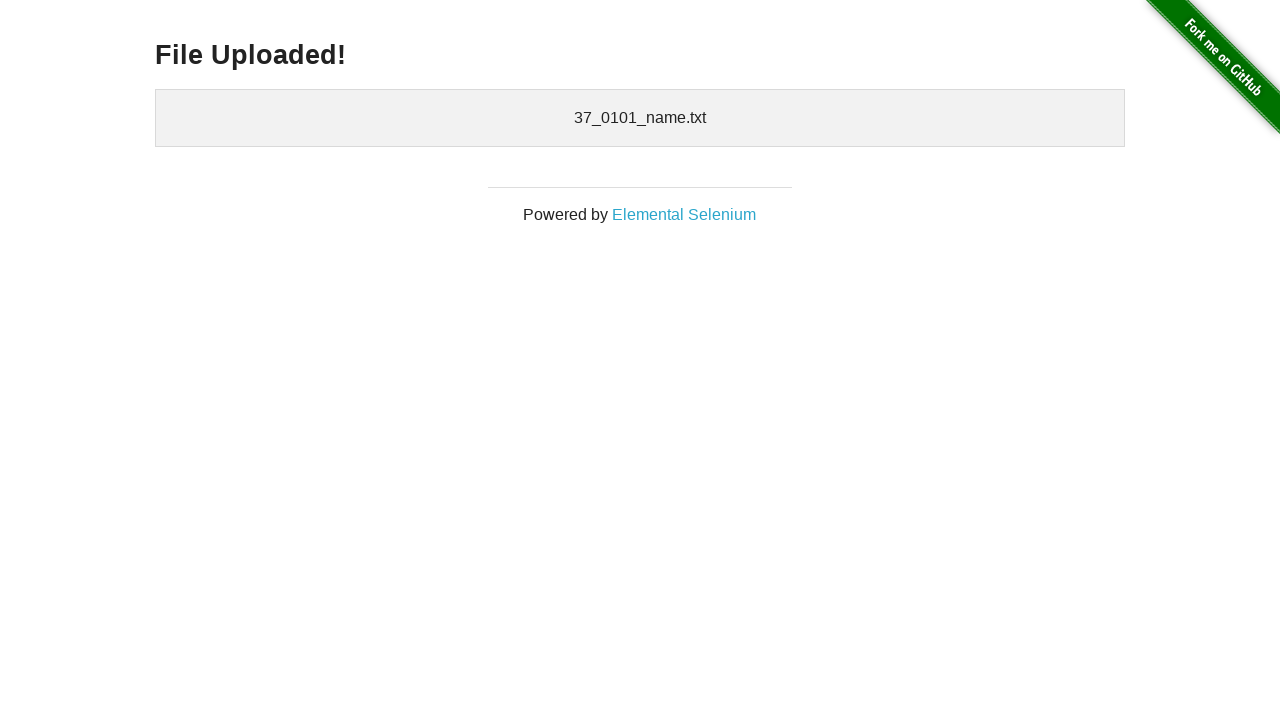

Success message 'File Uploaded!' appeared
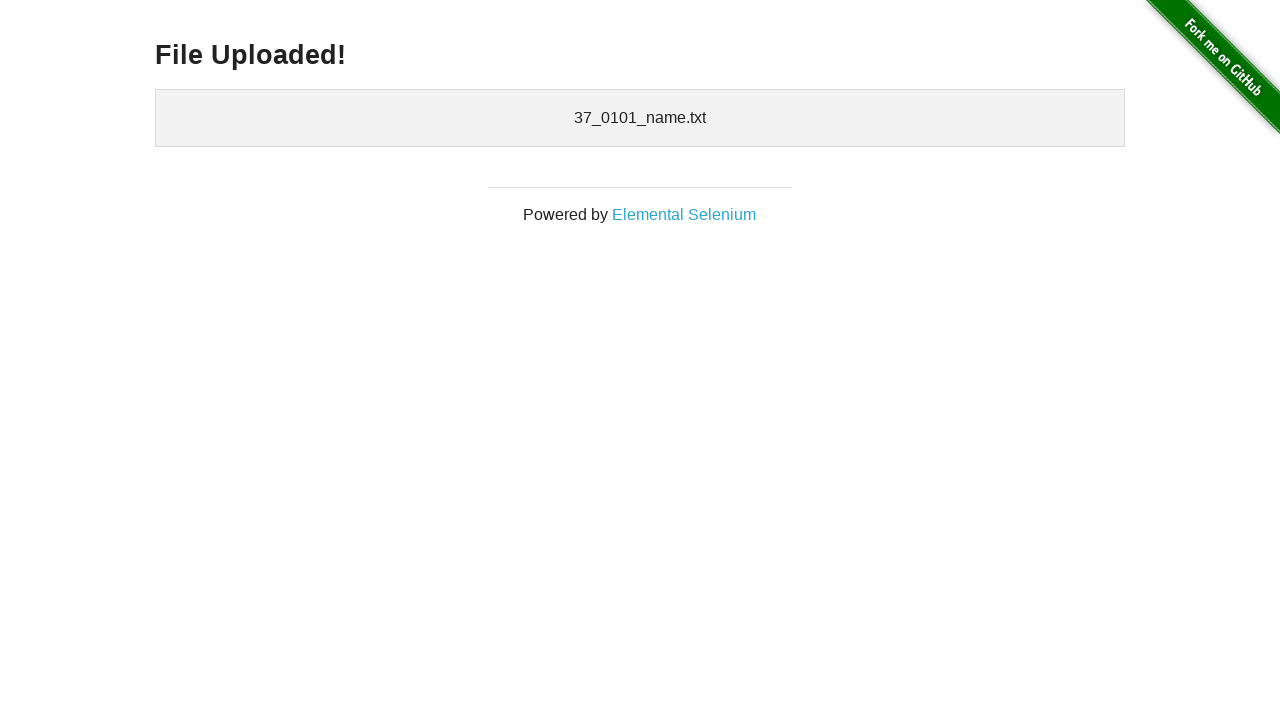

Verified that success message is visible
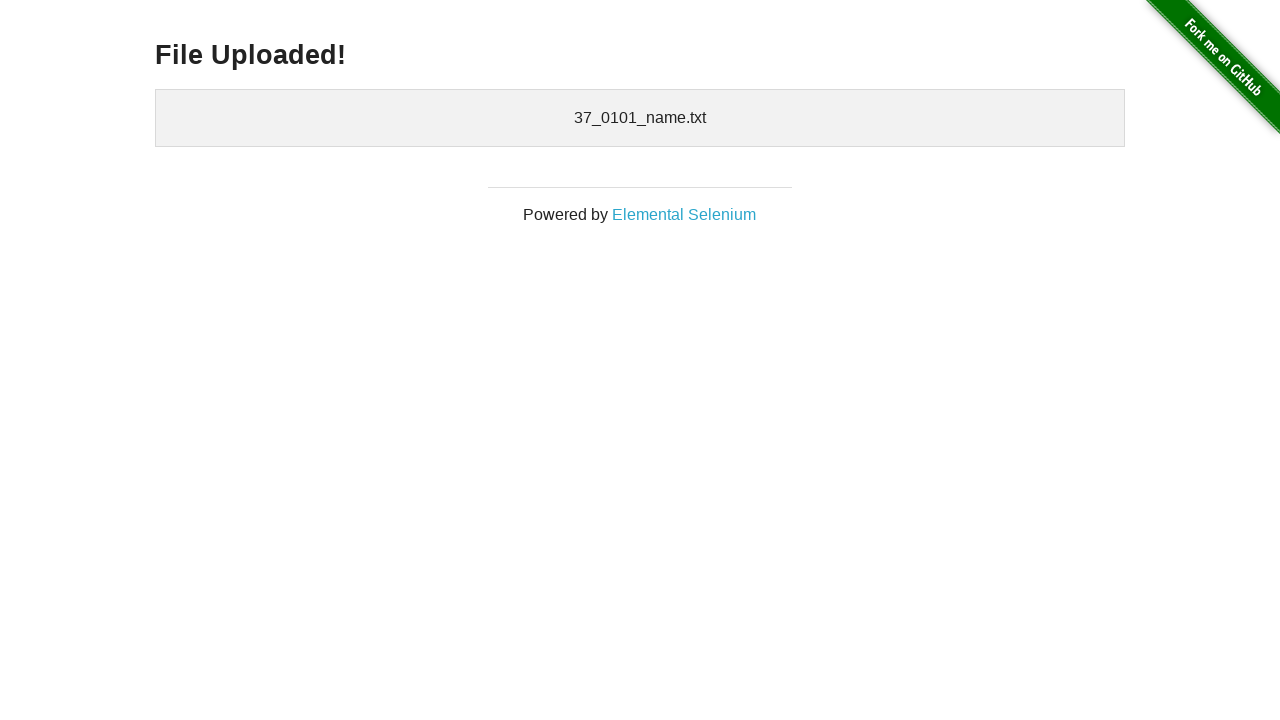

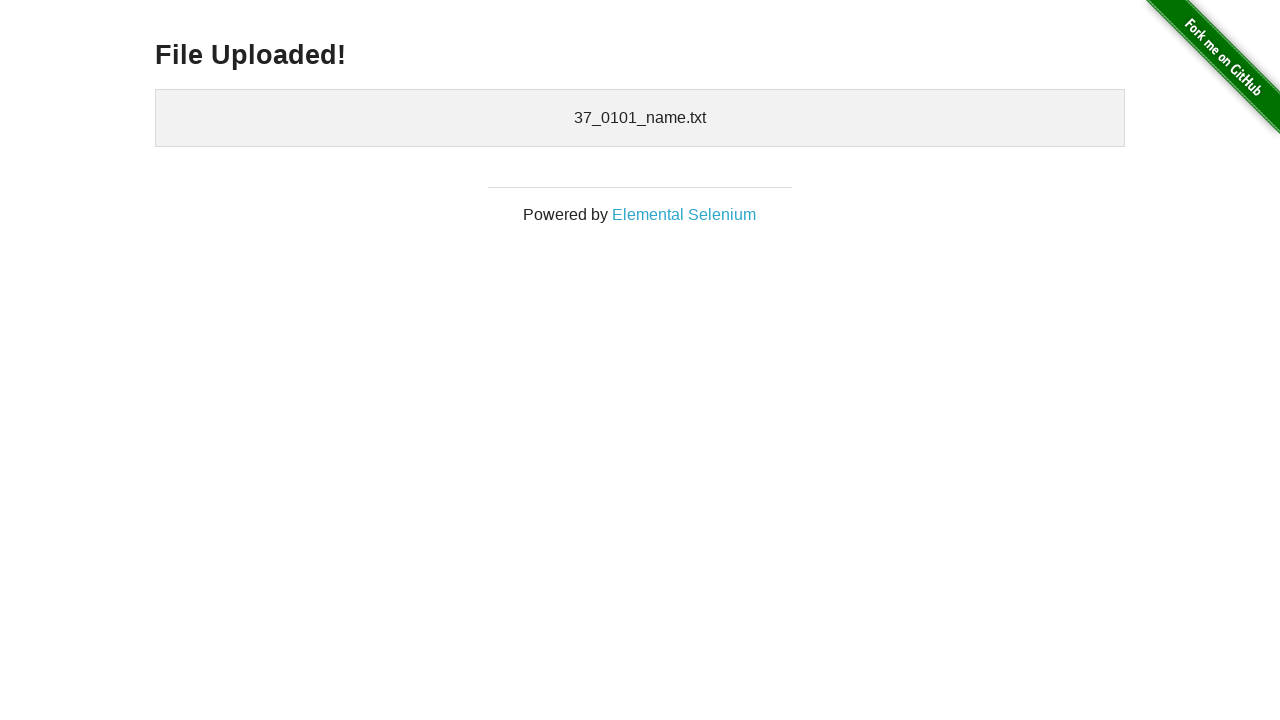